Tests that the Partners link in the footer network menu is present and navigates correctly

Starting URL: https://deens-master.now.sh/

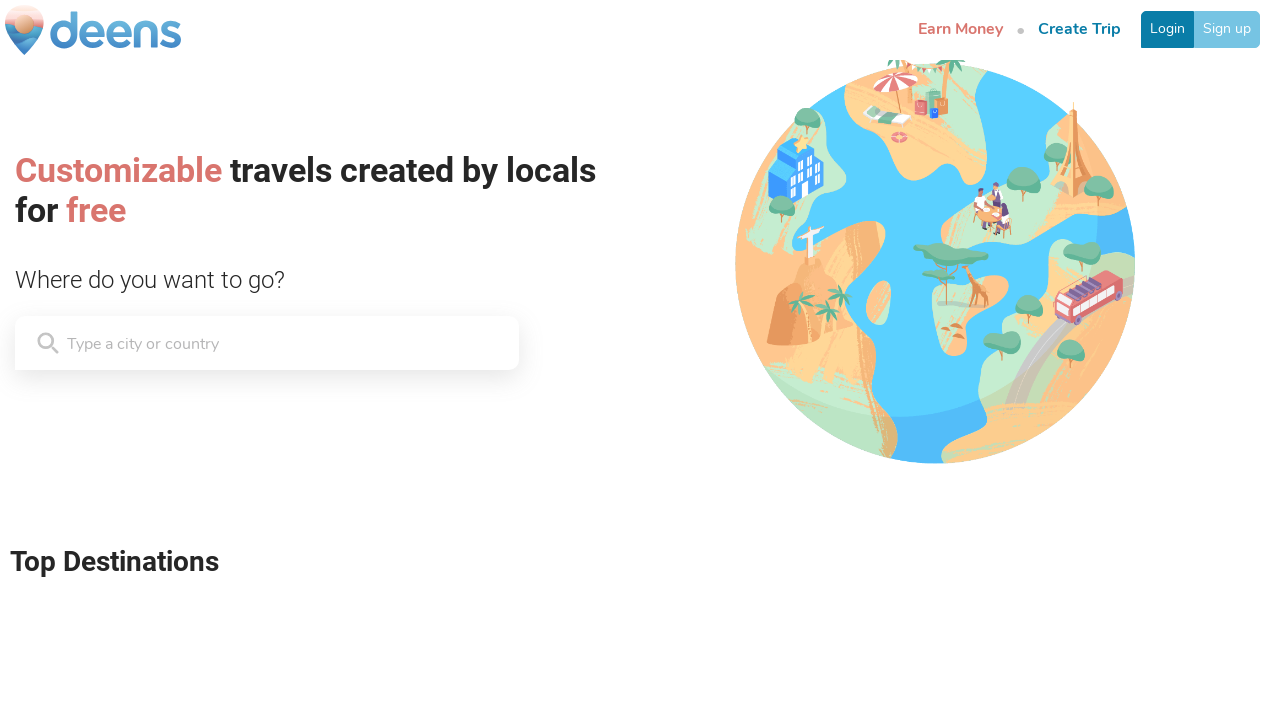

Located Partners menu link in footer with href '/about/partners'
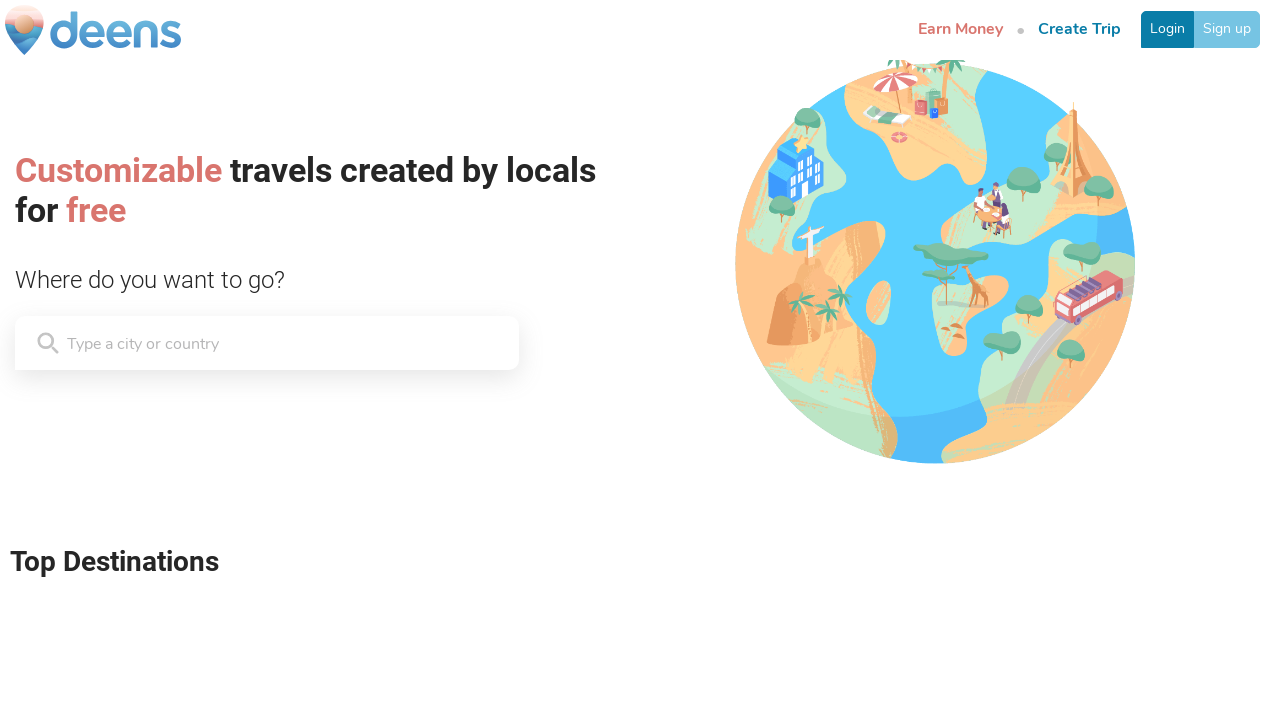

Clicked Partners link in footer network menu at (356, 620) on a[href='/about/partners']
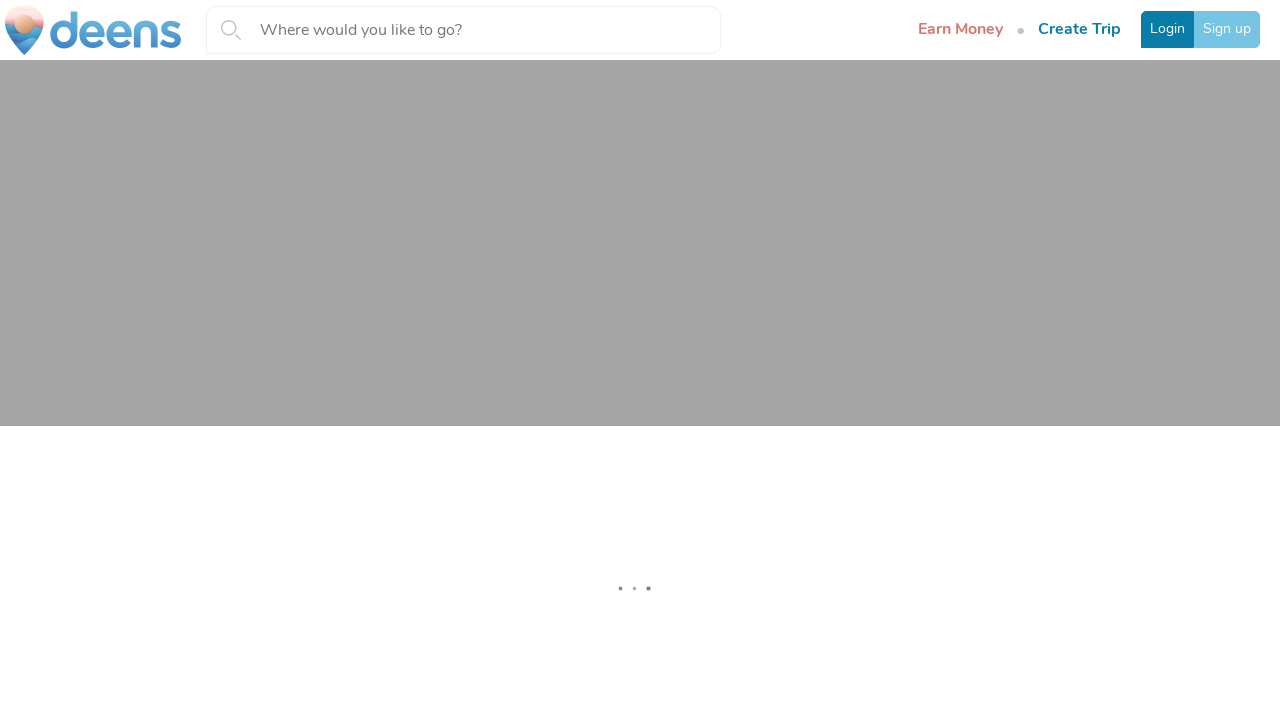

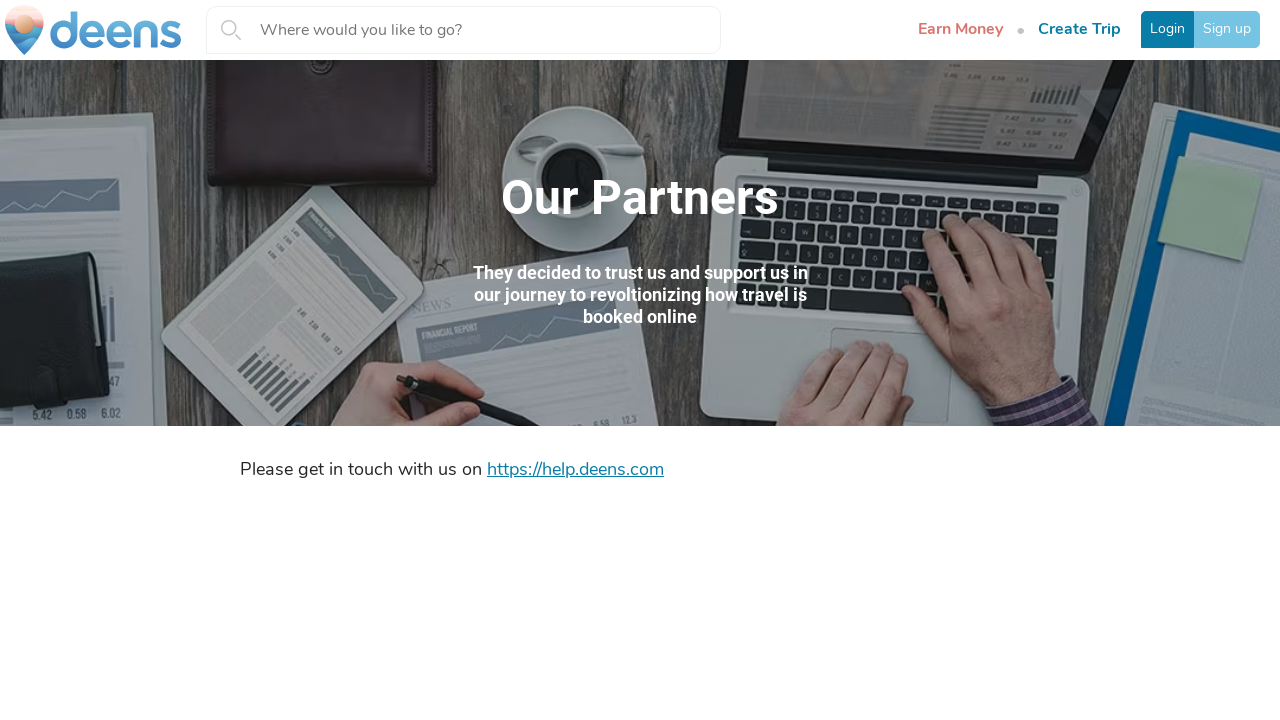